Tests web table sorting by clicking on the first column header and verifying the table data gets sorted alphabetically

Starting URL: https://rahulshettyacademy.com/seleniumPractise/#/offers

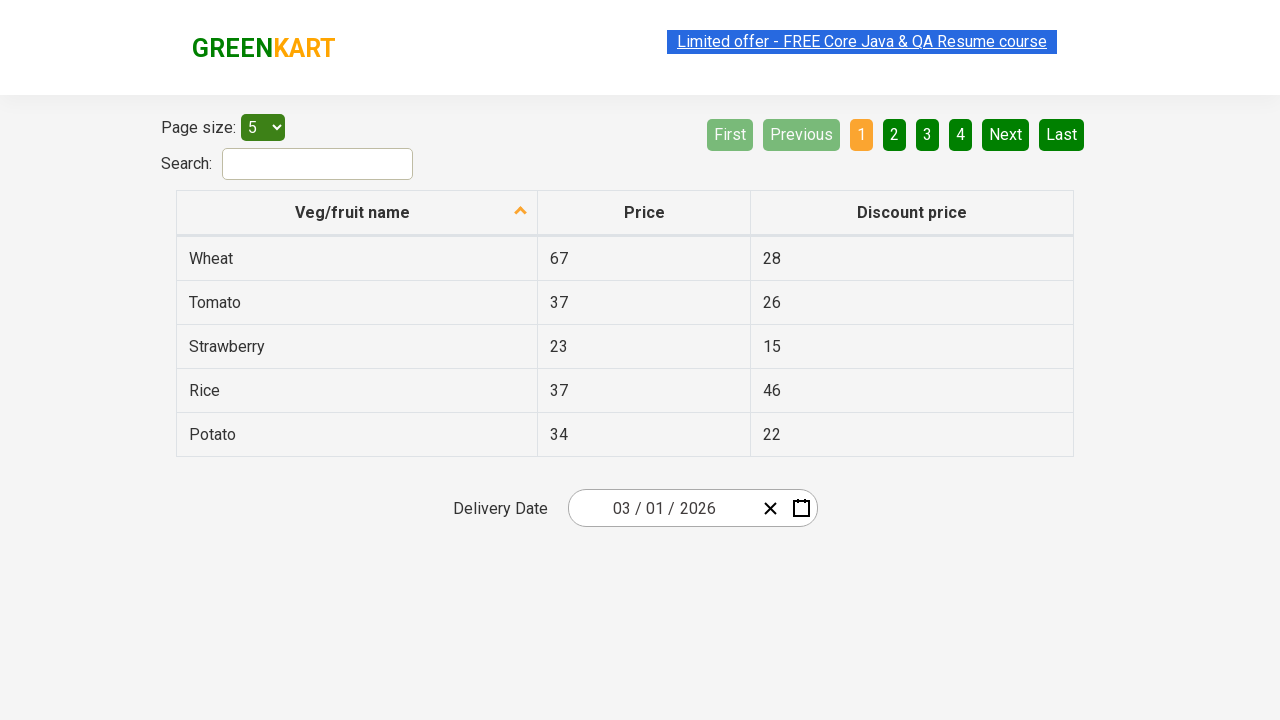

Waited for web table to load - first column header visible
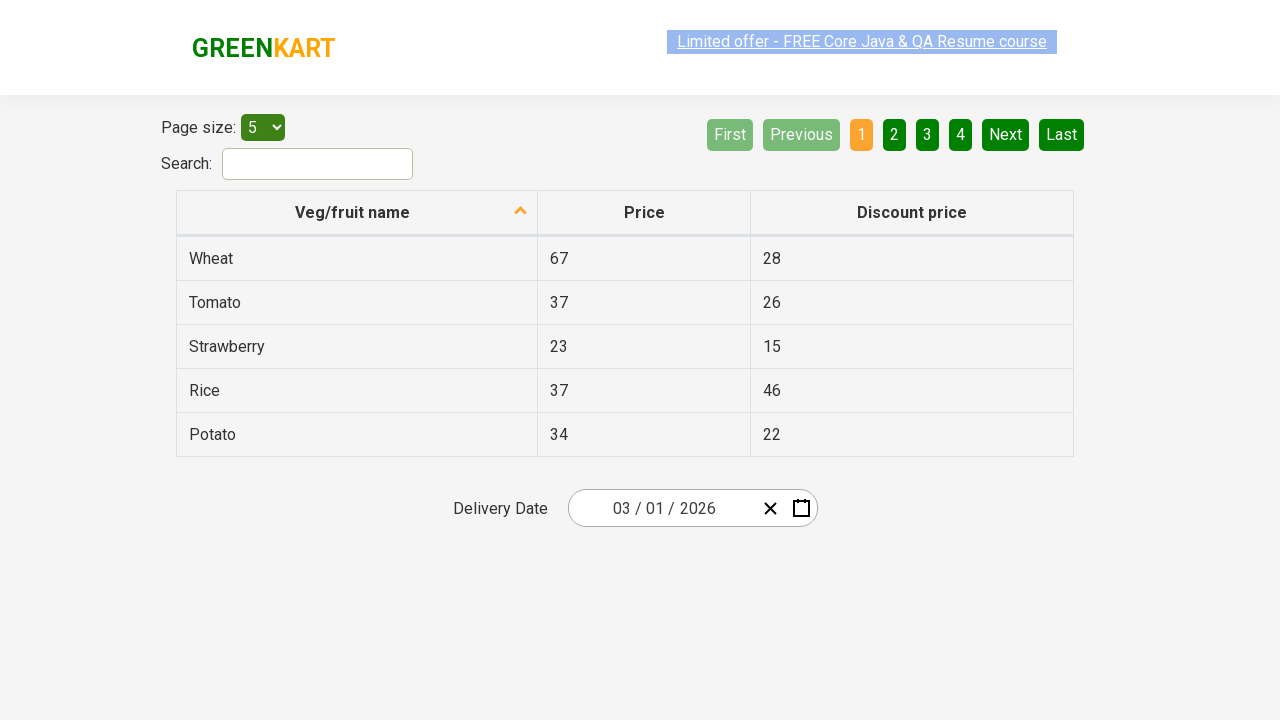

Clicked first column header to sort table at (357, 213) on tr th:nth-child(1)
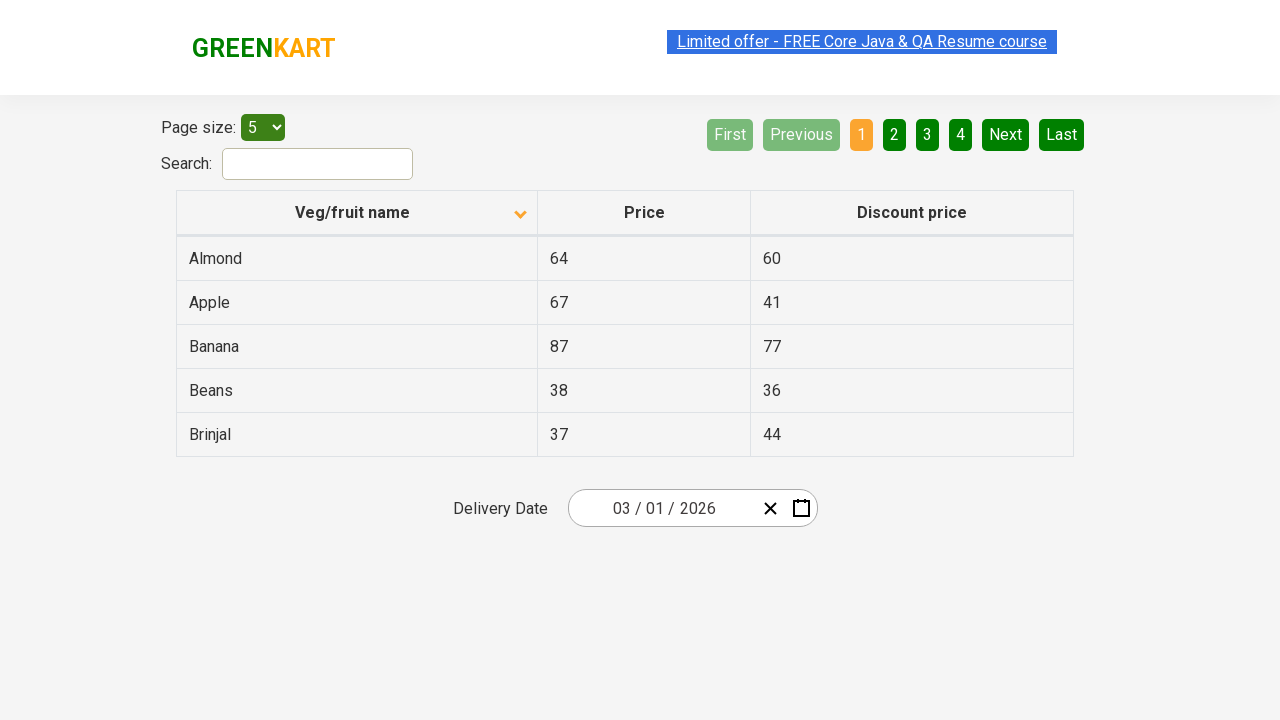

Table updated after sorting - verified table data is sorted alphabetically
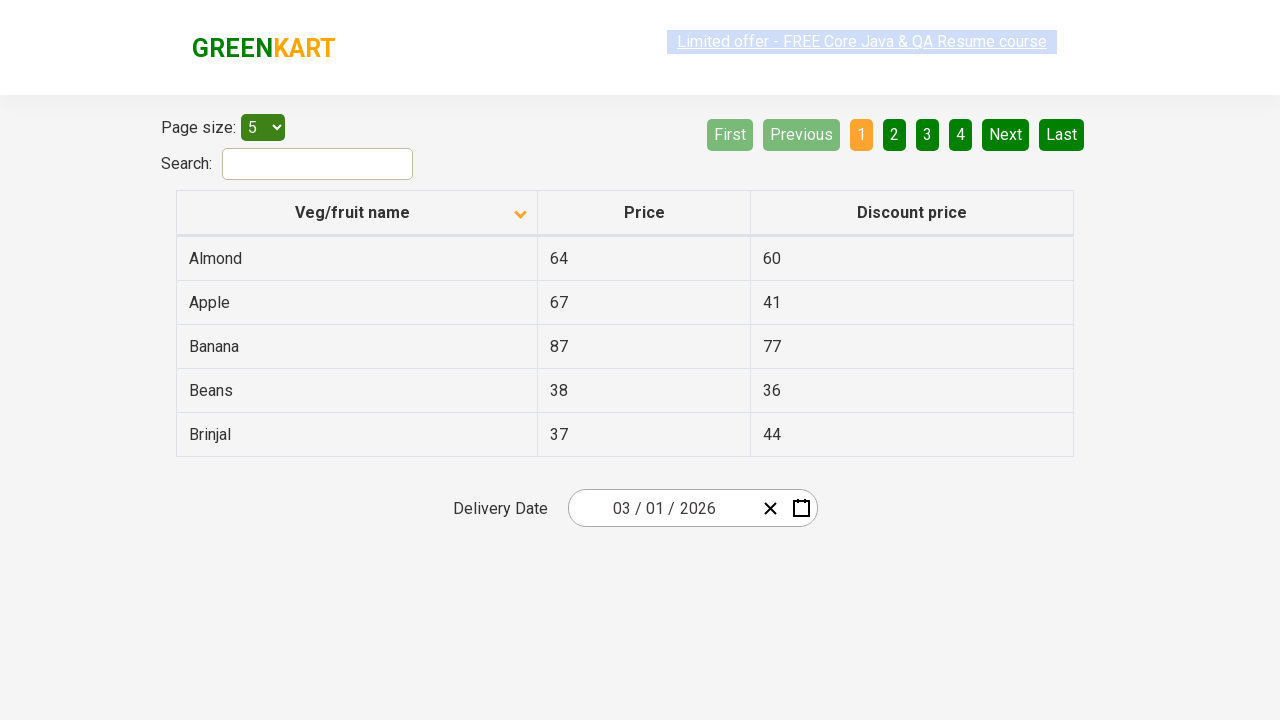

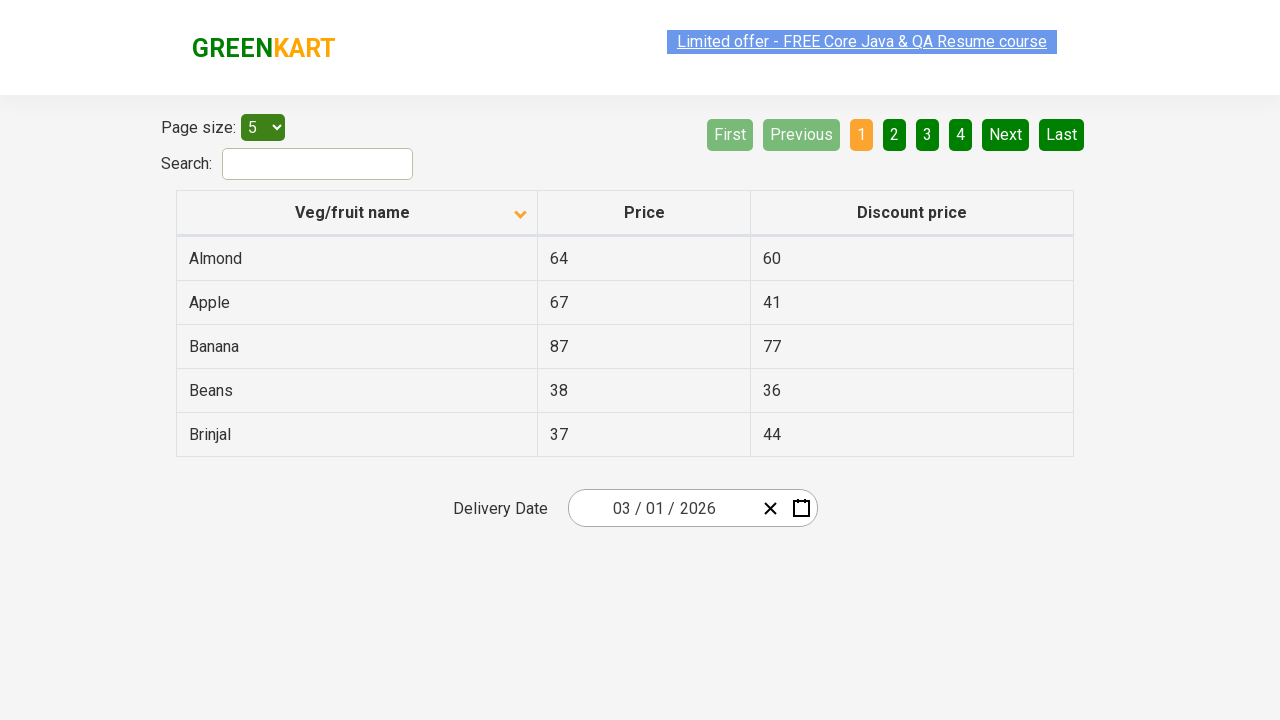